Tests element visibility by verifying a text box is visible, clicking to hide it, and verifying it becomes hidden.

Starting URL: https://rahulshettyacademy.com/AutomationPractice/

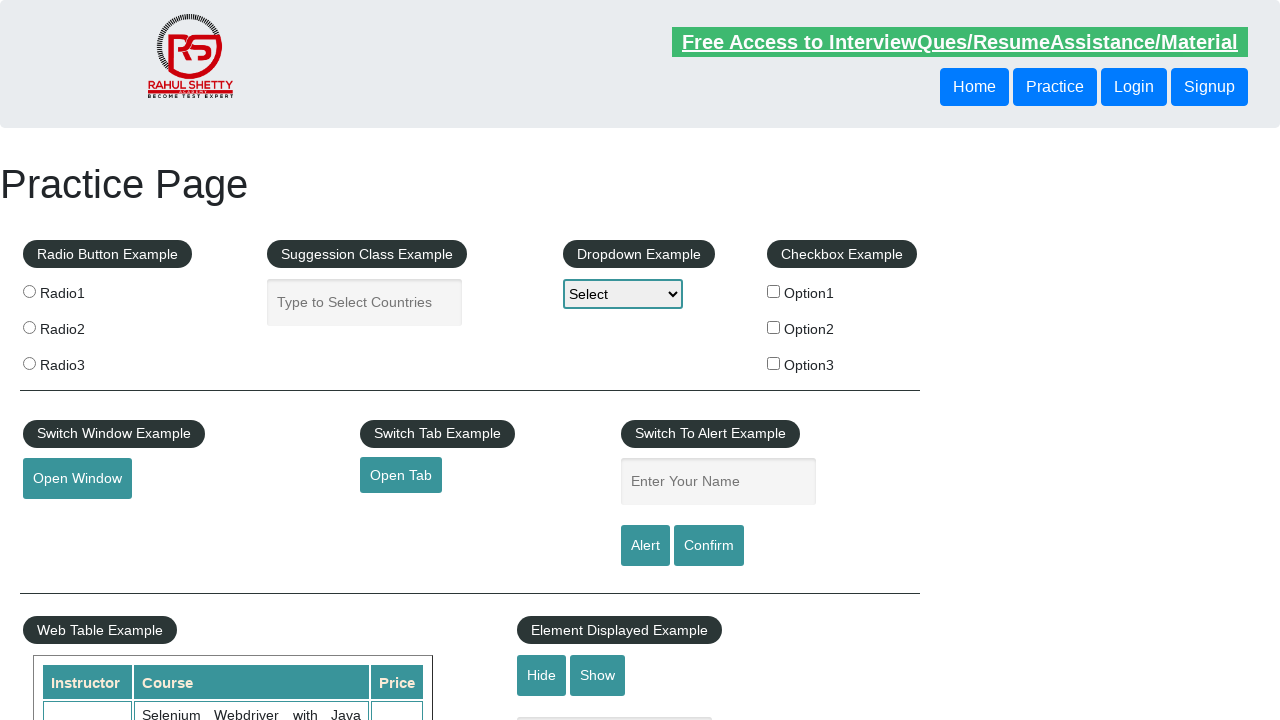

Verified text box is initially visible
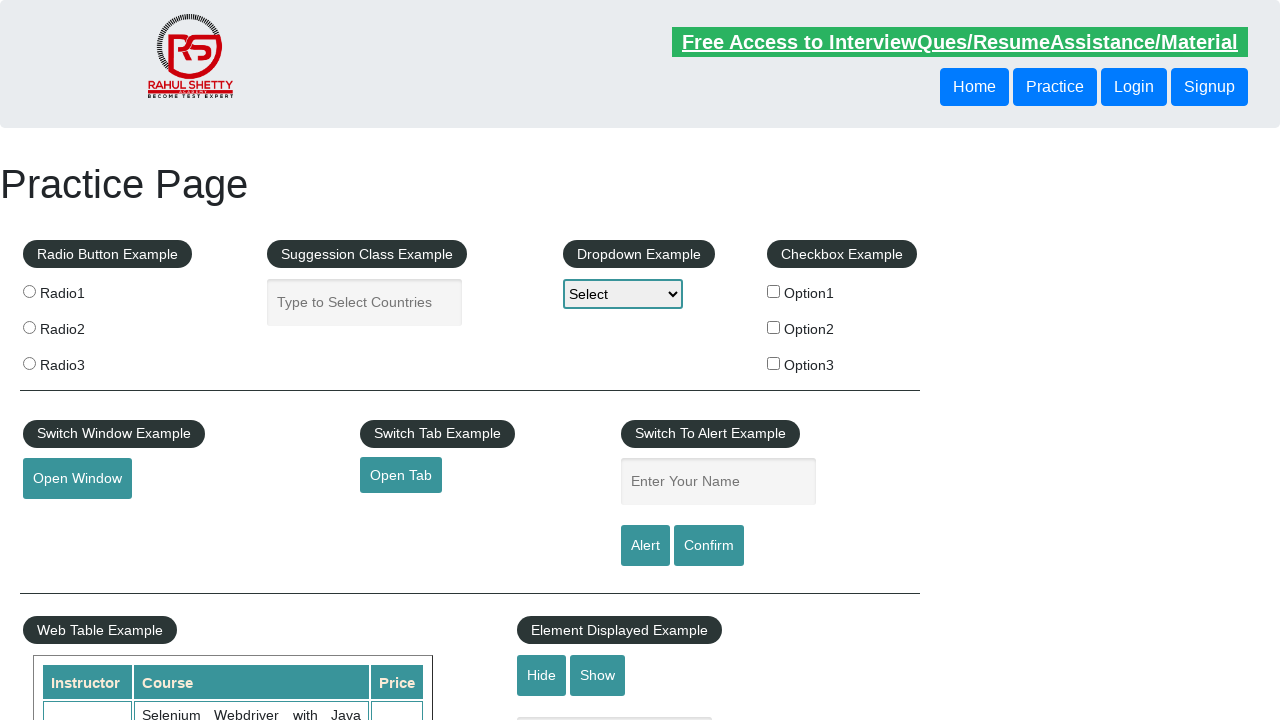

Clicked hide button to hide the text box at (542, 675) on #hide-textbox
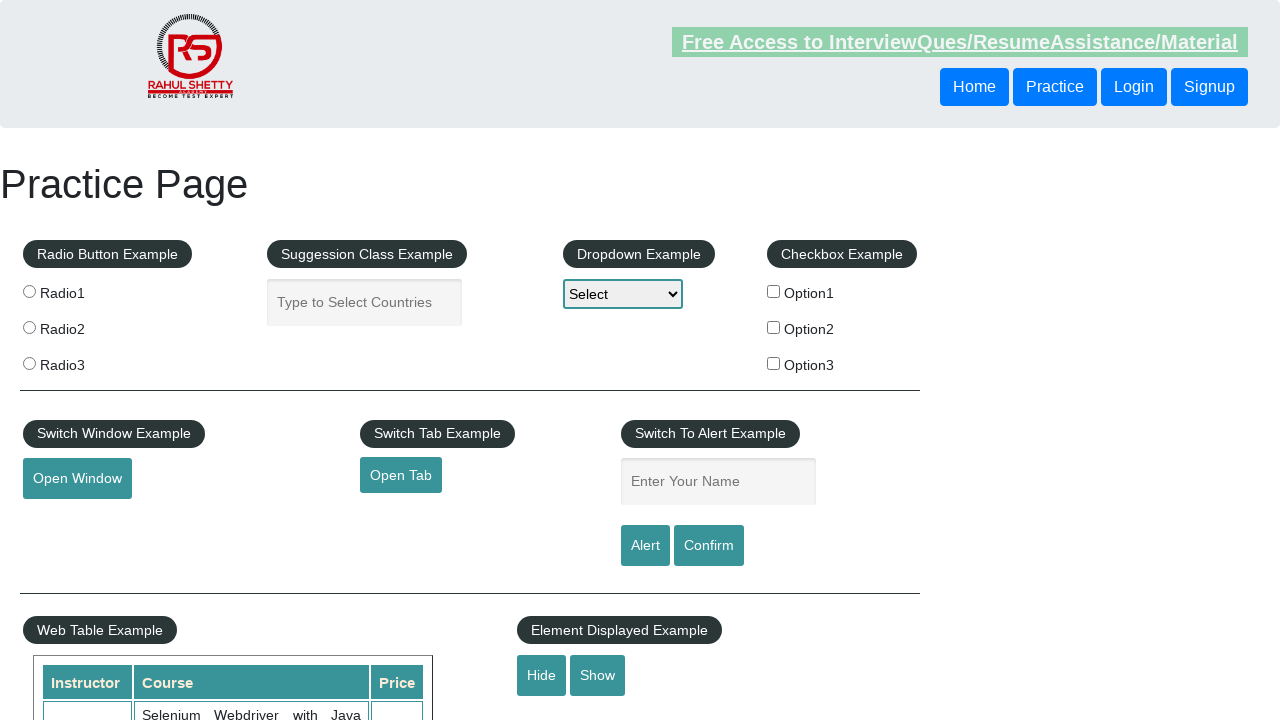

Verified text box is now hidden
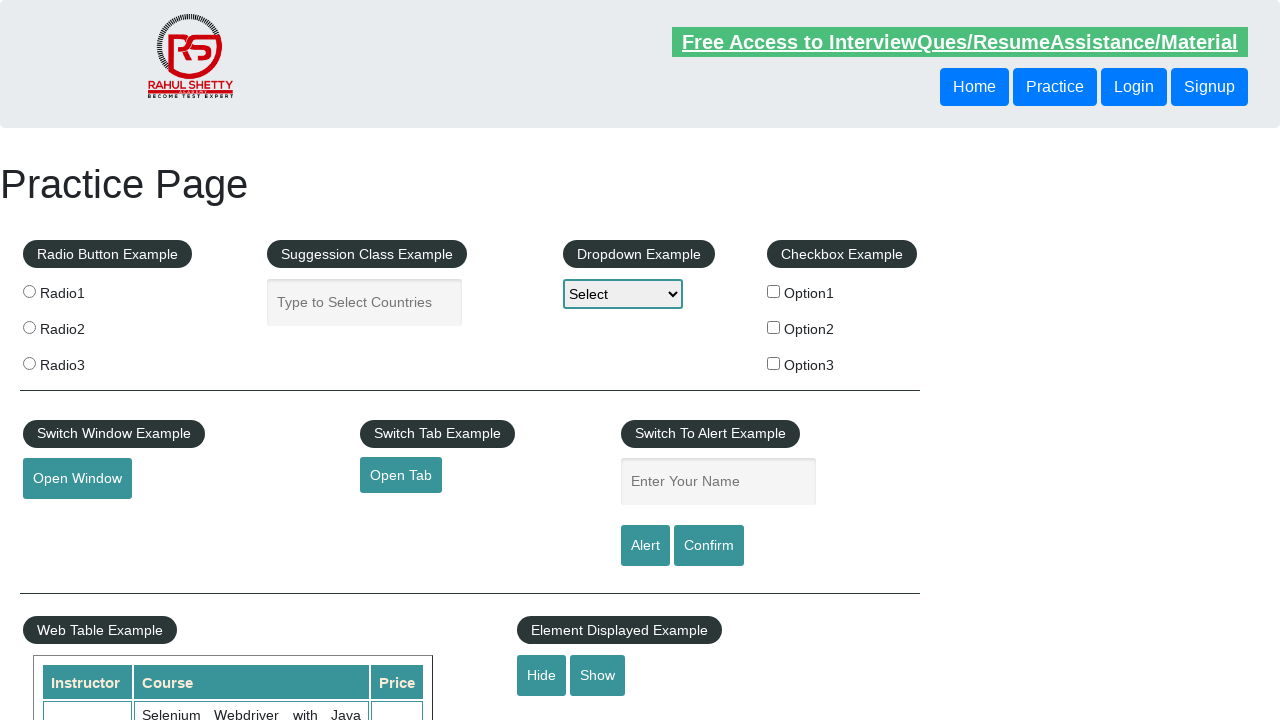

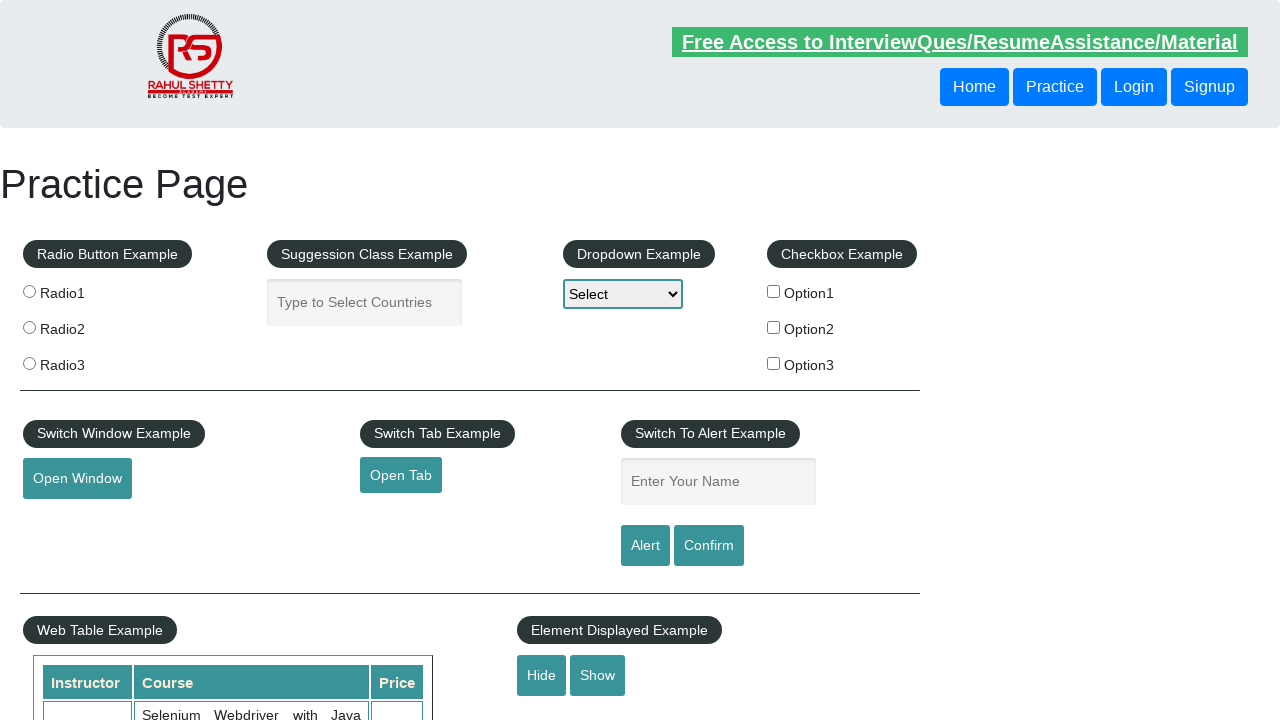